Tests window handle switching using a list-based approach - clicks link to open new window, verifies titles on both windows, and switches between them.

Starting URL: https://the-internet.herokuapp.com/windows

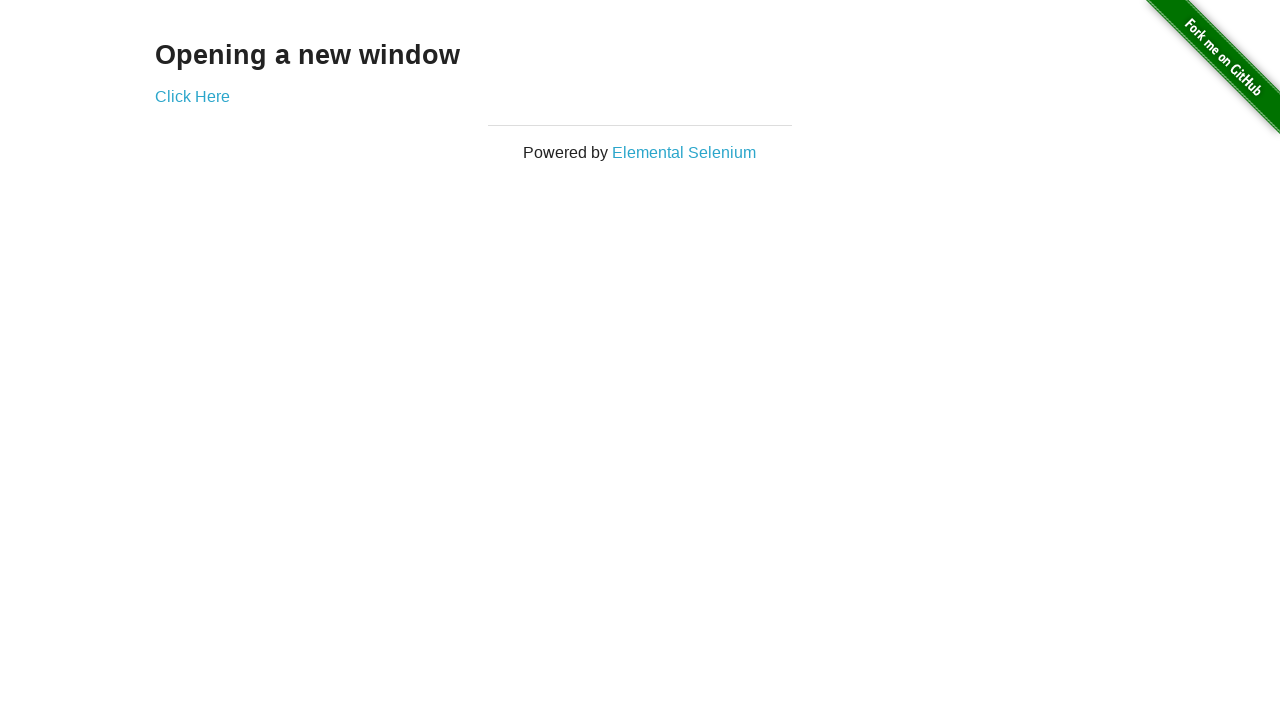

Retrieved heading text from initial page
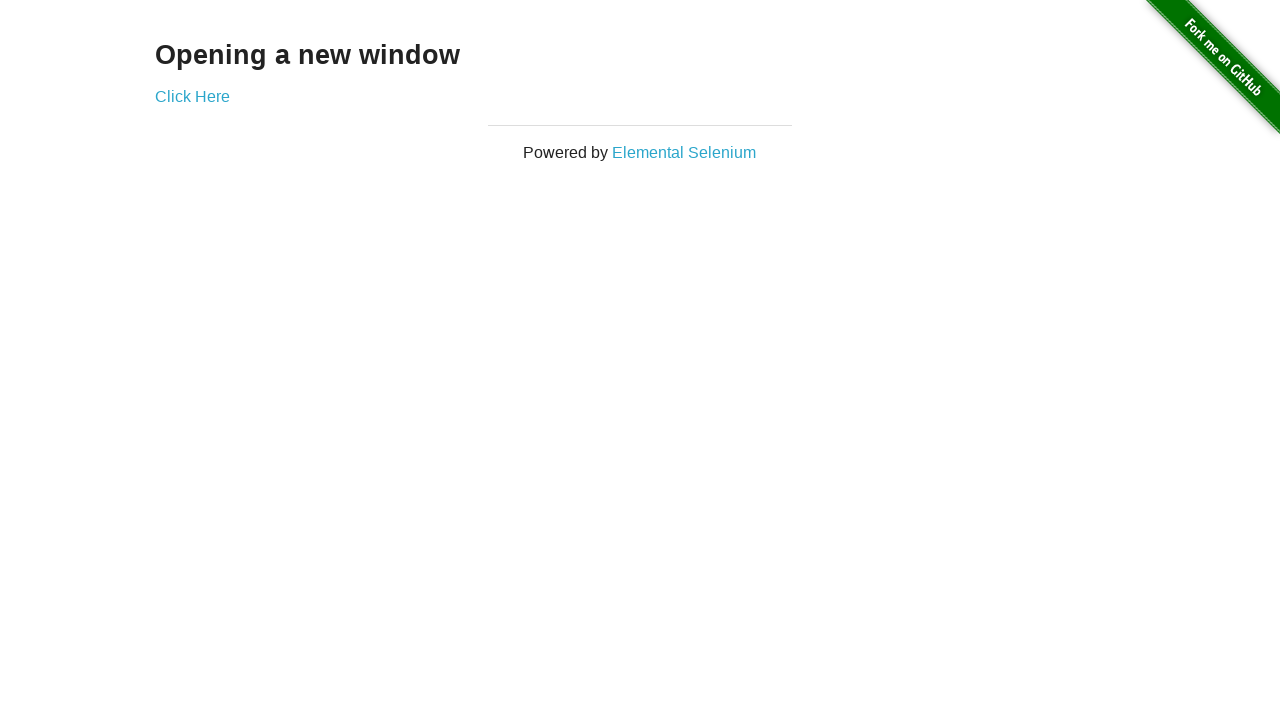

Verified heading text is 'Opening a new window'
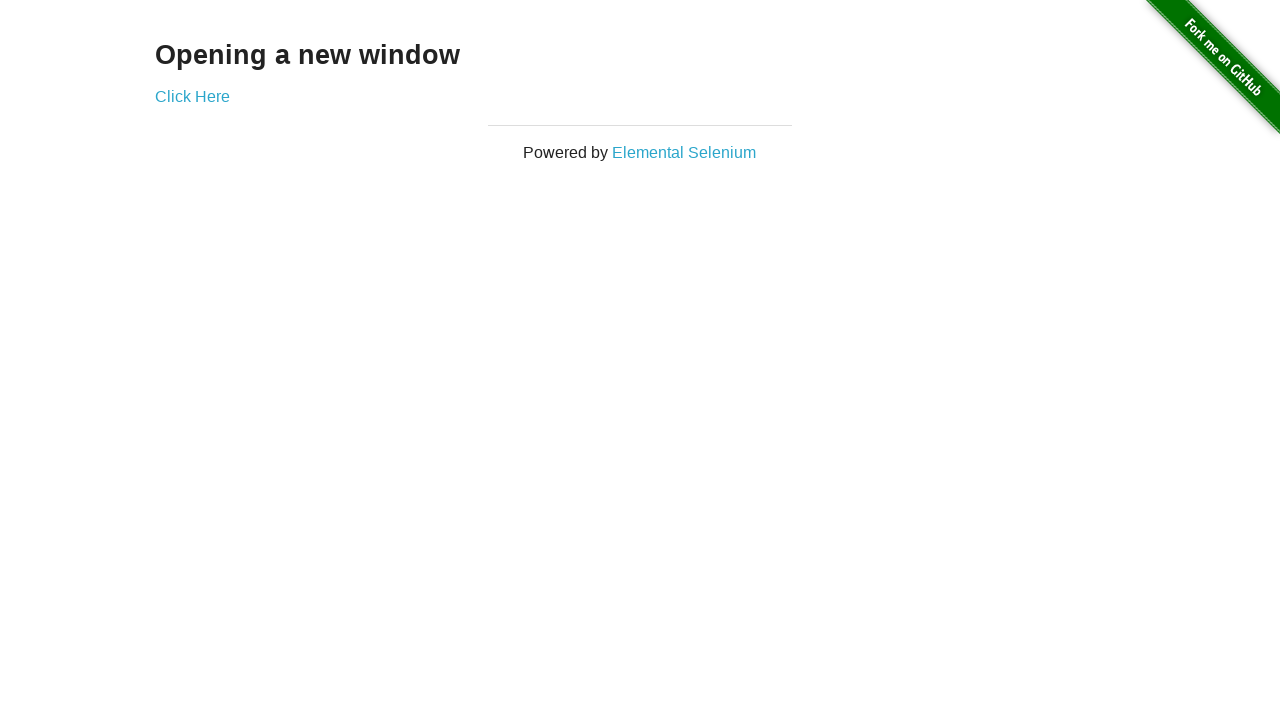

Verified initial page title is 'The Internet'
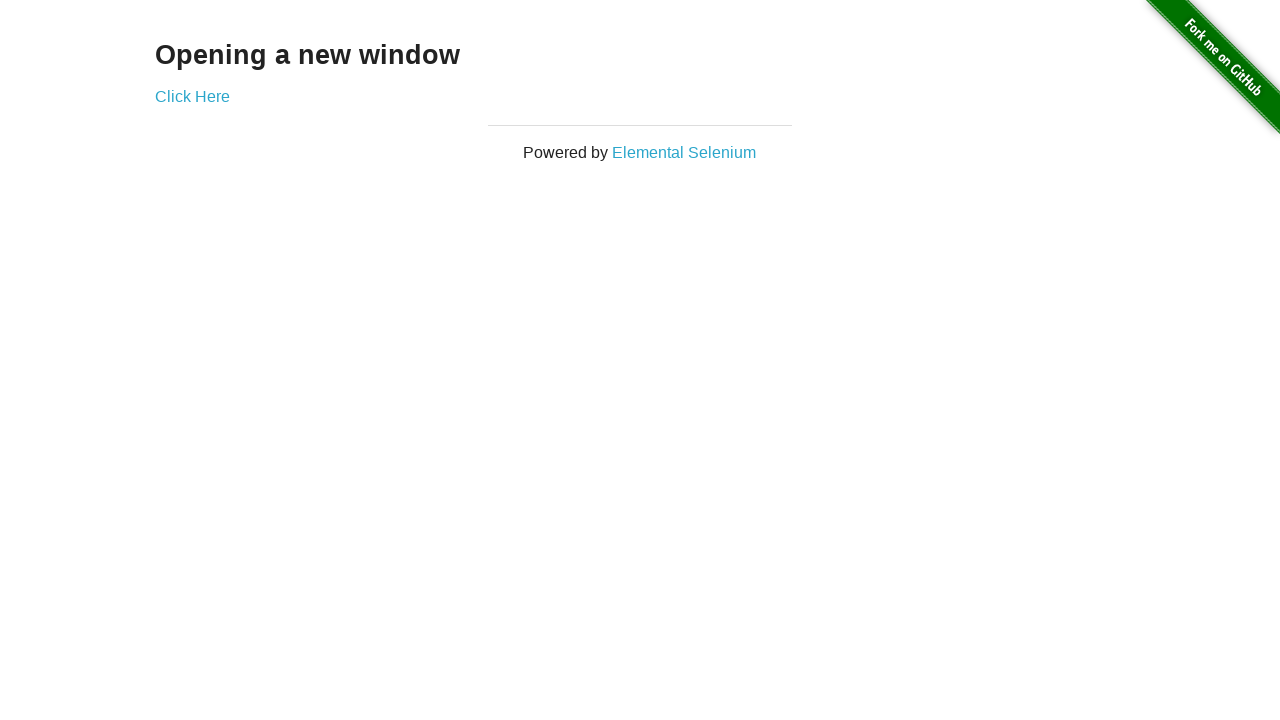

Clicked 'Click Here' link to open new window at (192, 96) on (//a)[2]
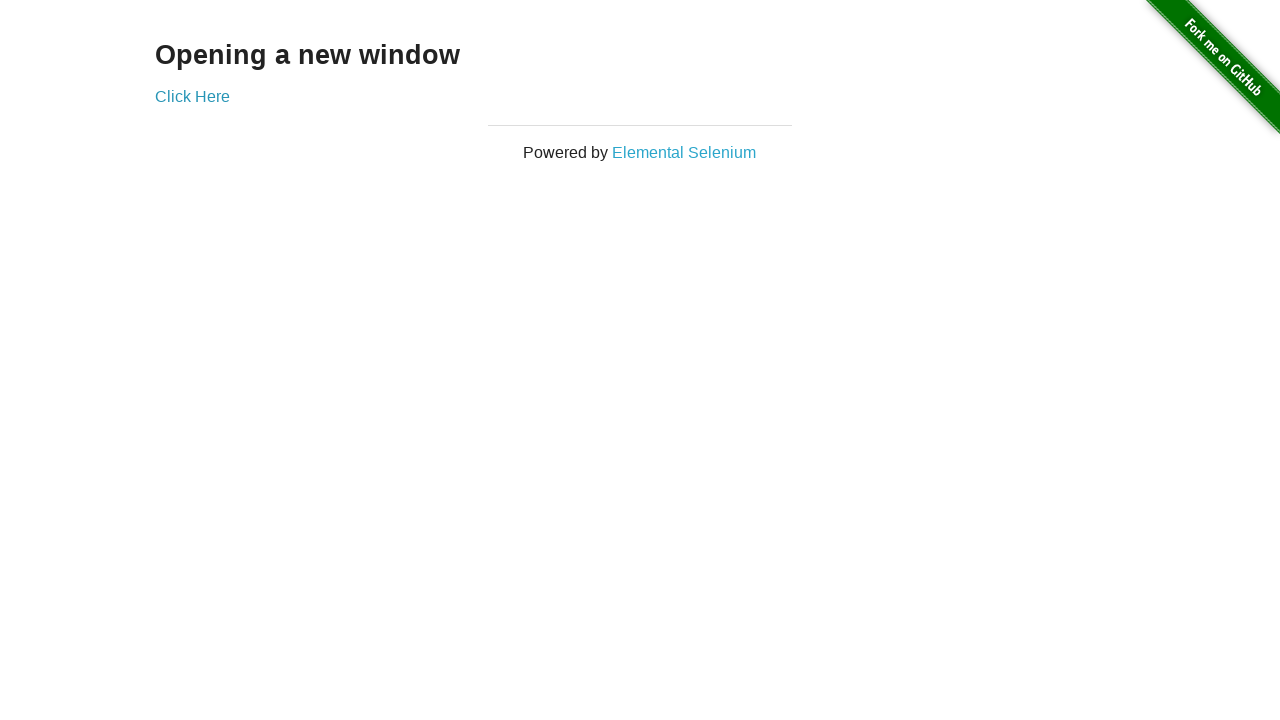

New window loaded and ready
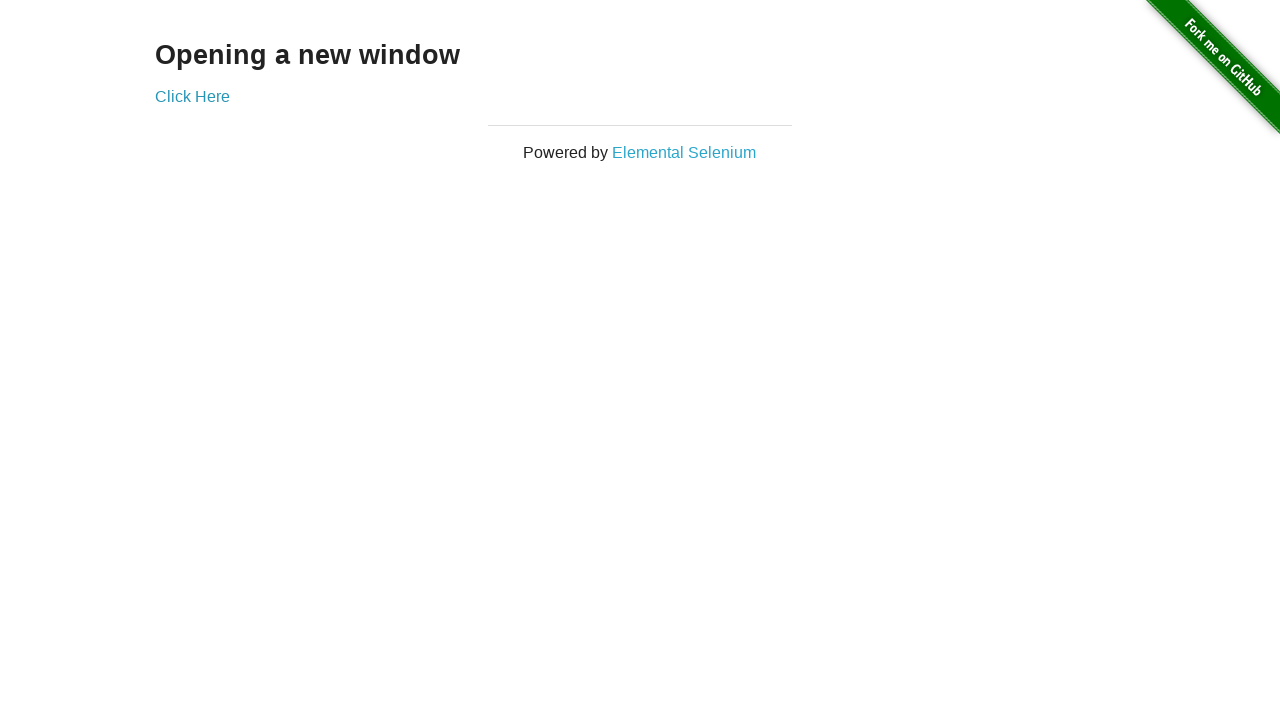

Verified new window title is 'New Window'
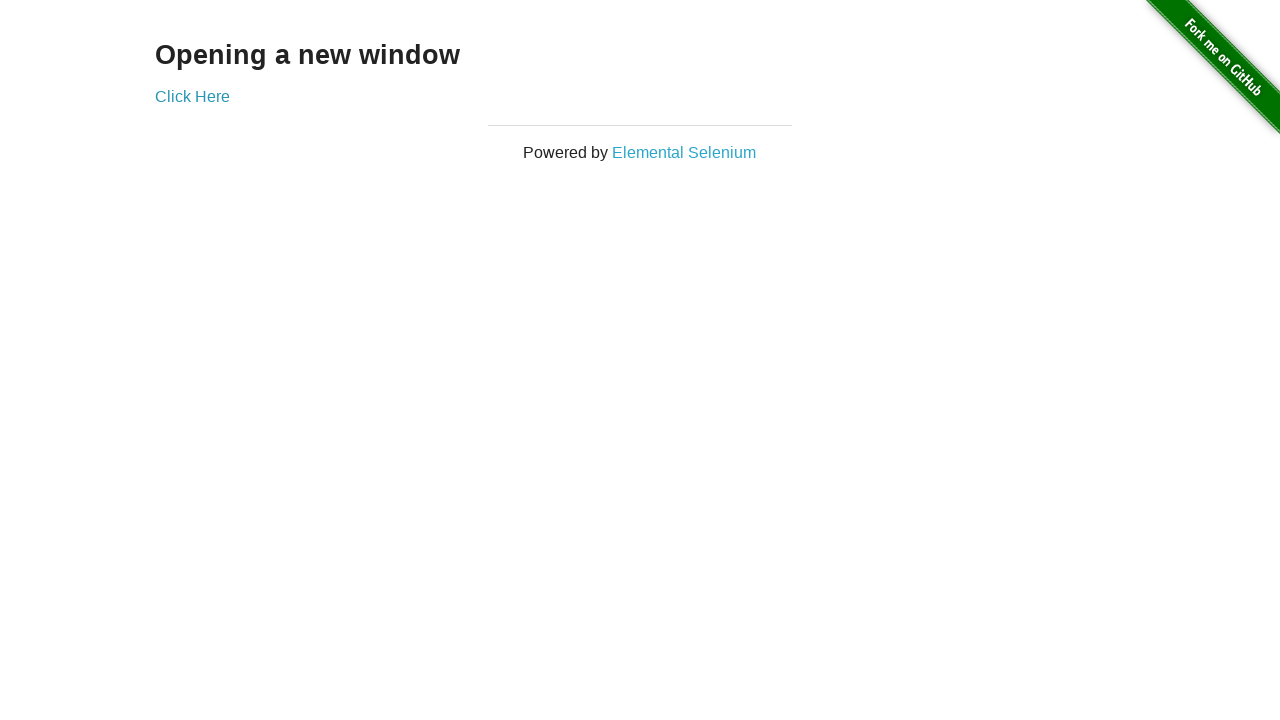

Switched back to first window
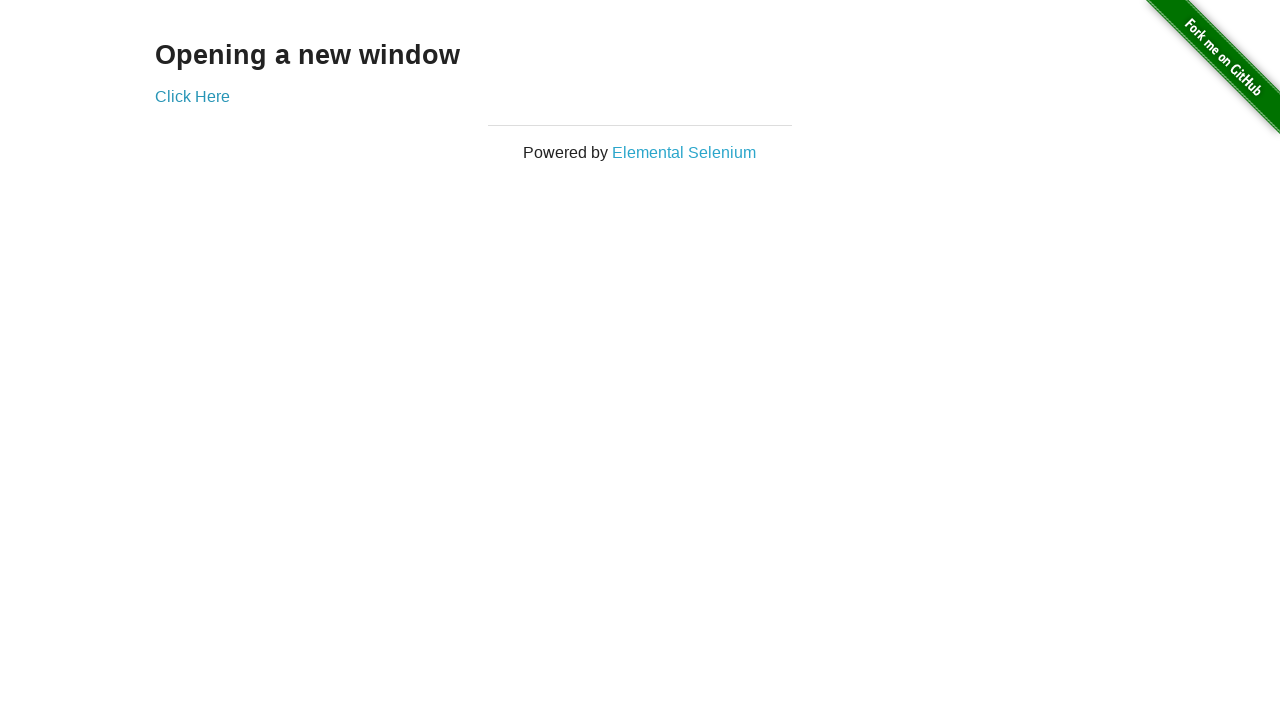

Verified first window title is 'The Internet'
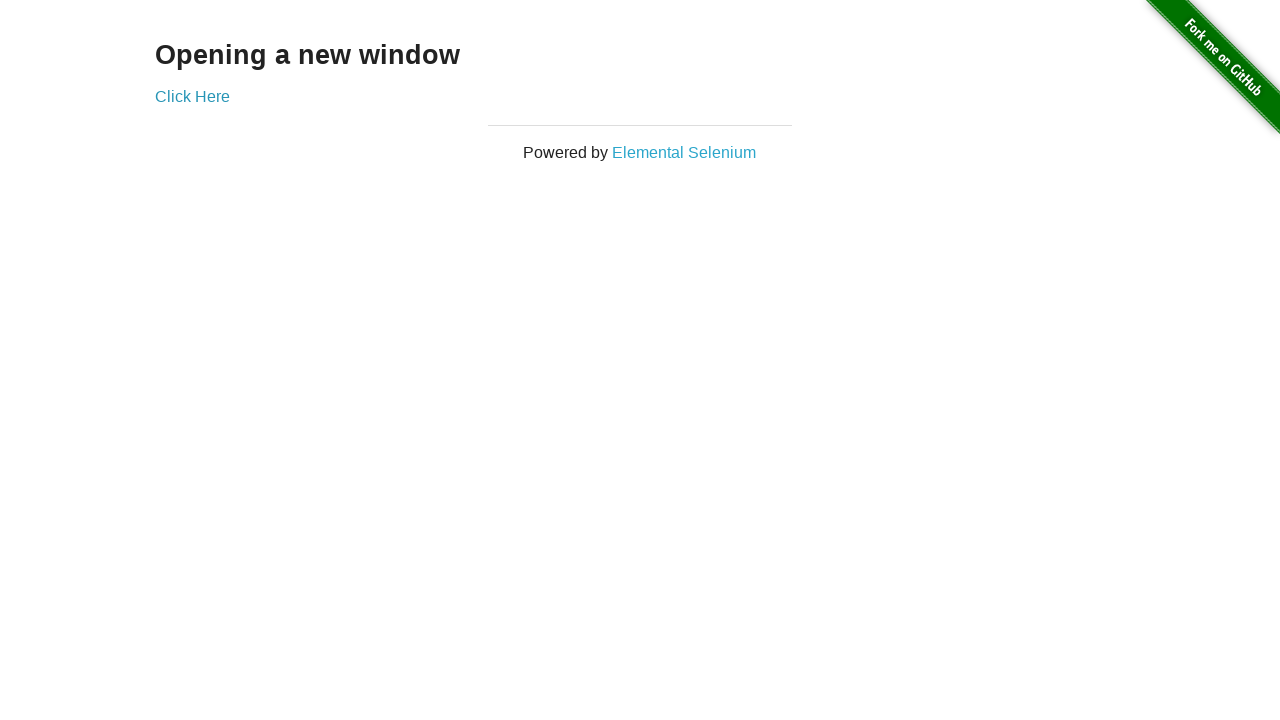

Switched to second window
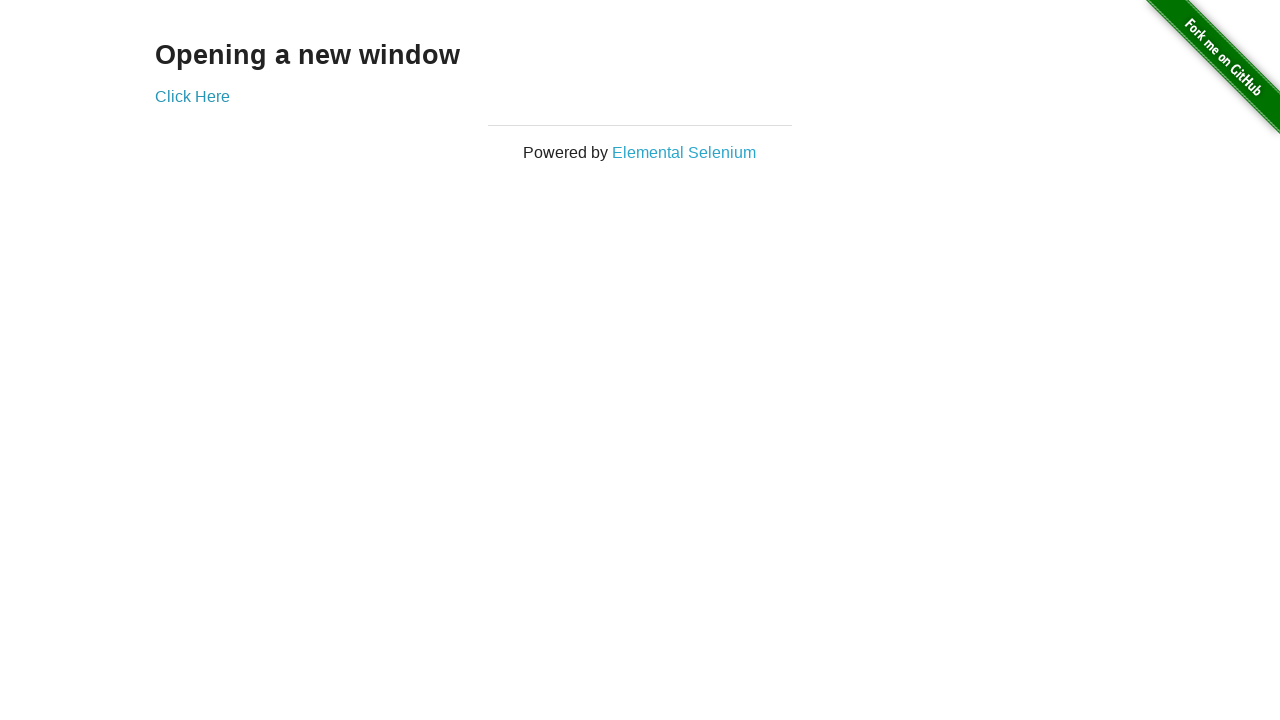

Switched back to first window again
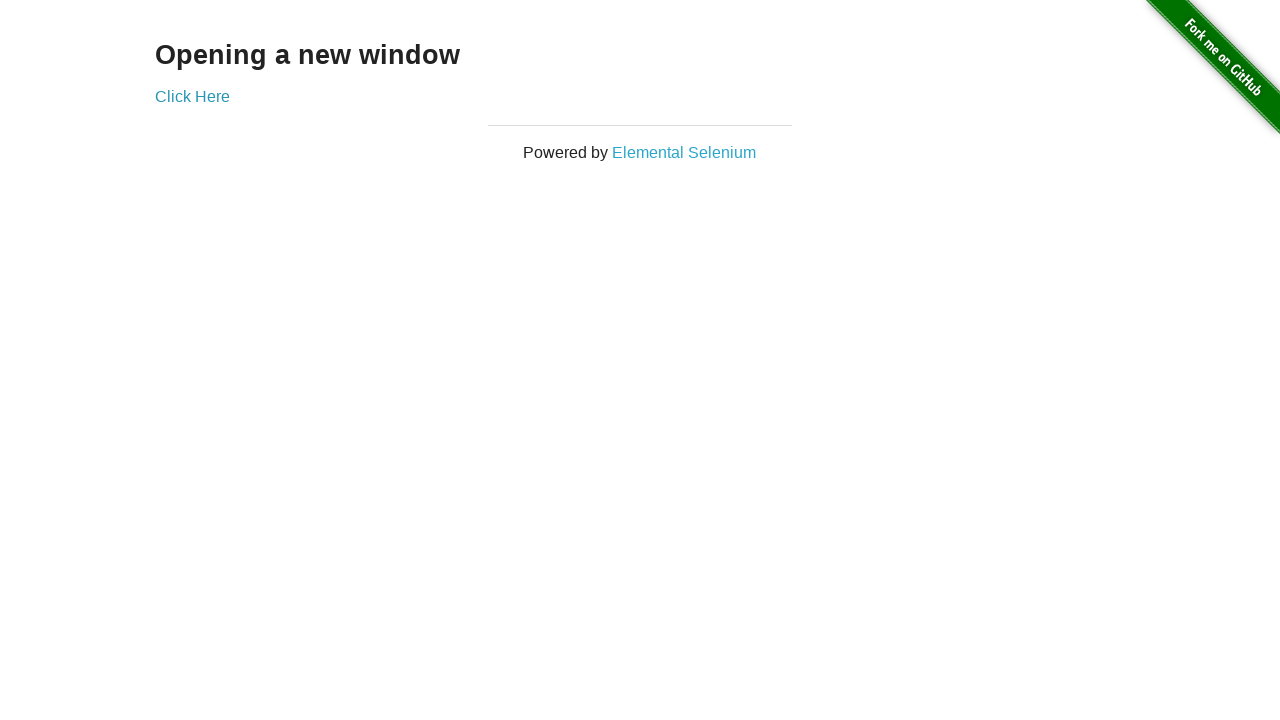

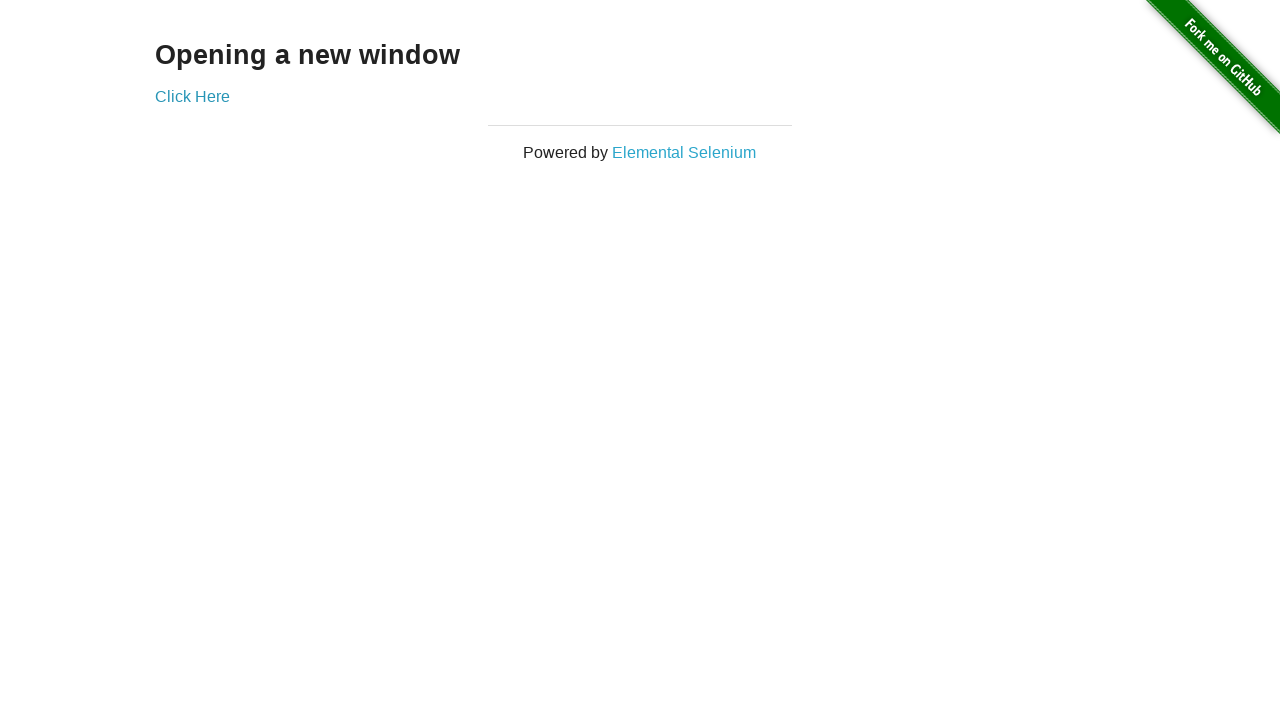